Tests hover functionality by hovering over an image element and verifying the caption text appears

Starting URL: https://the-internet.herokuapp.com/hovers

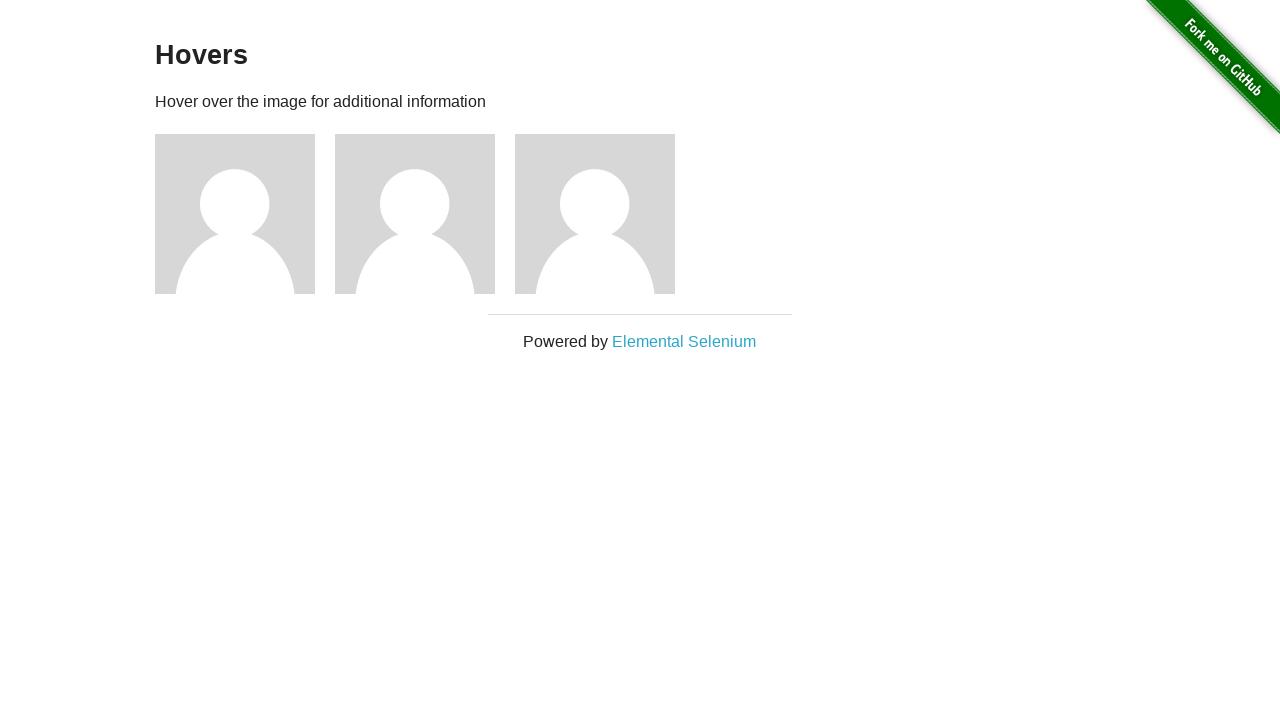

Hovered over the first image element at (245, 214) on .figure >> nth=0
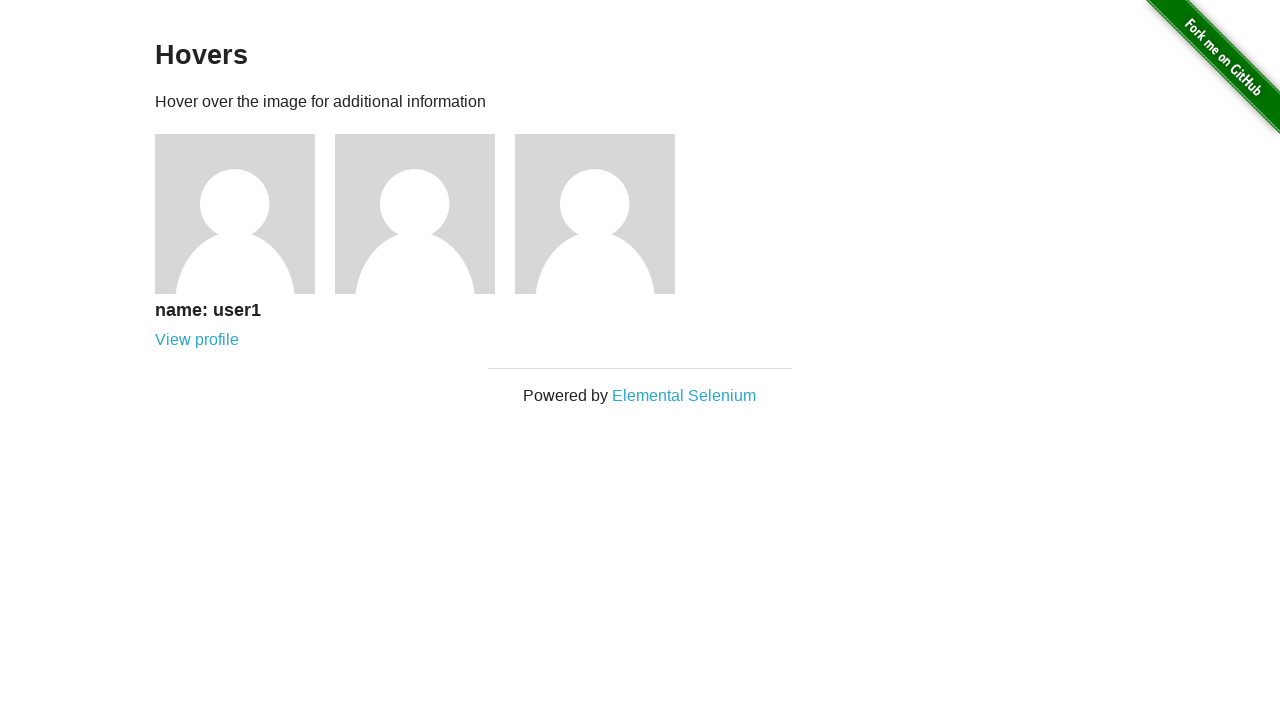

Caption text appeared after hovering
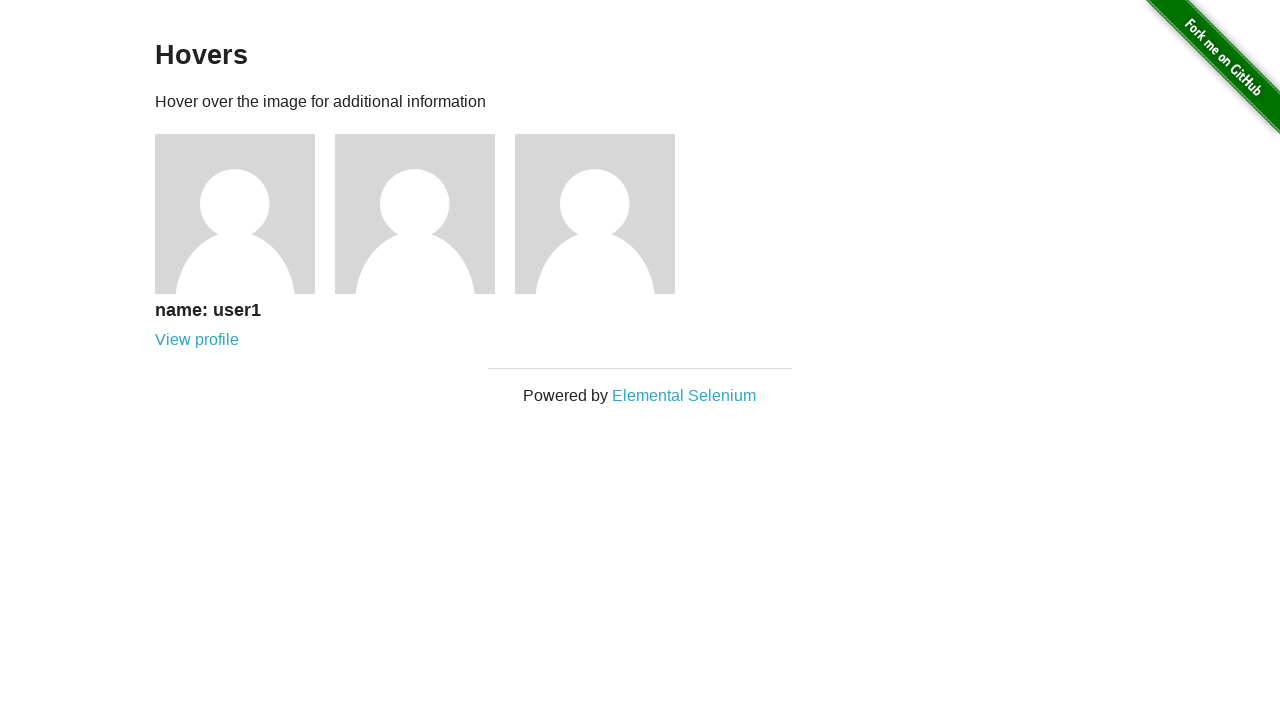

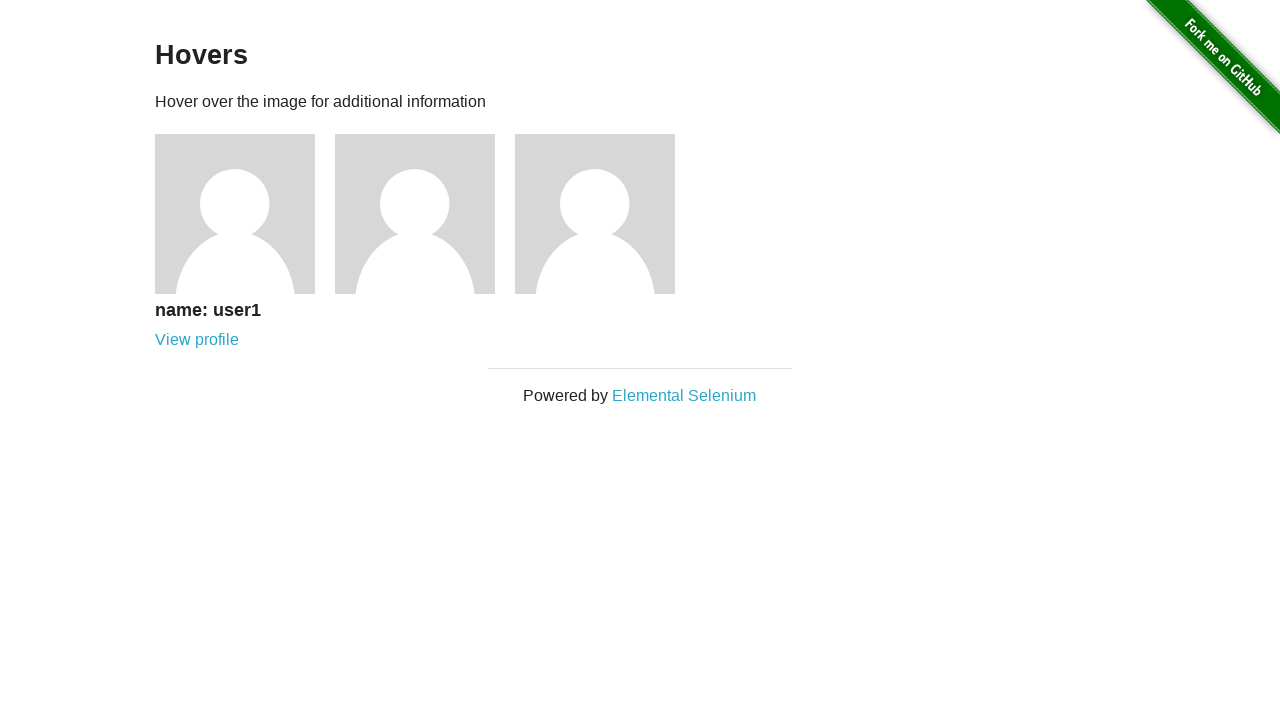